Navigates to the CMS government portal and locates the "New User Registration" link element to verify its text content

Starting URL: https://portal.cms.gov/portal/

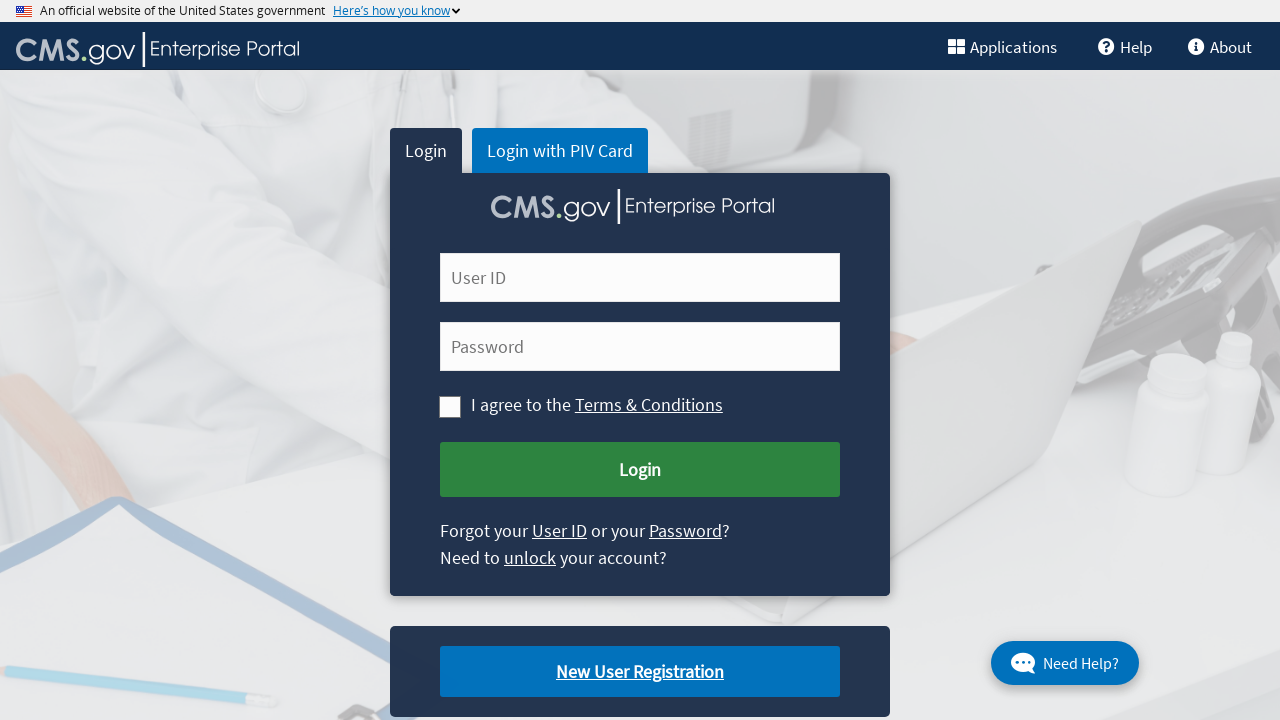

Navigated to CMS government portal at https://portal.cms.gov/portal/
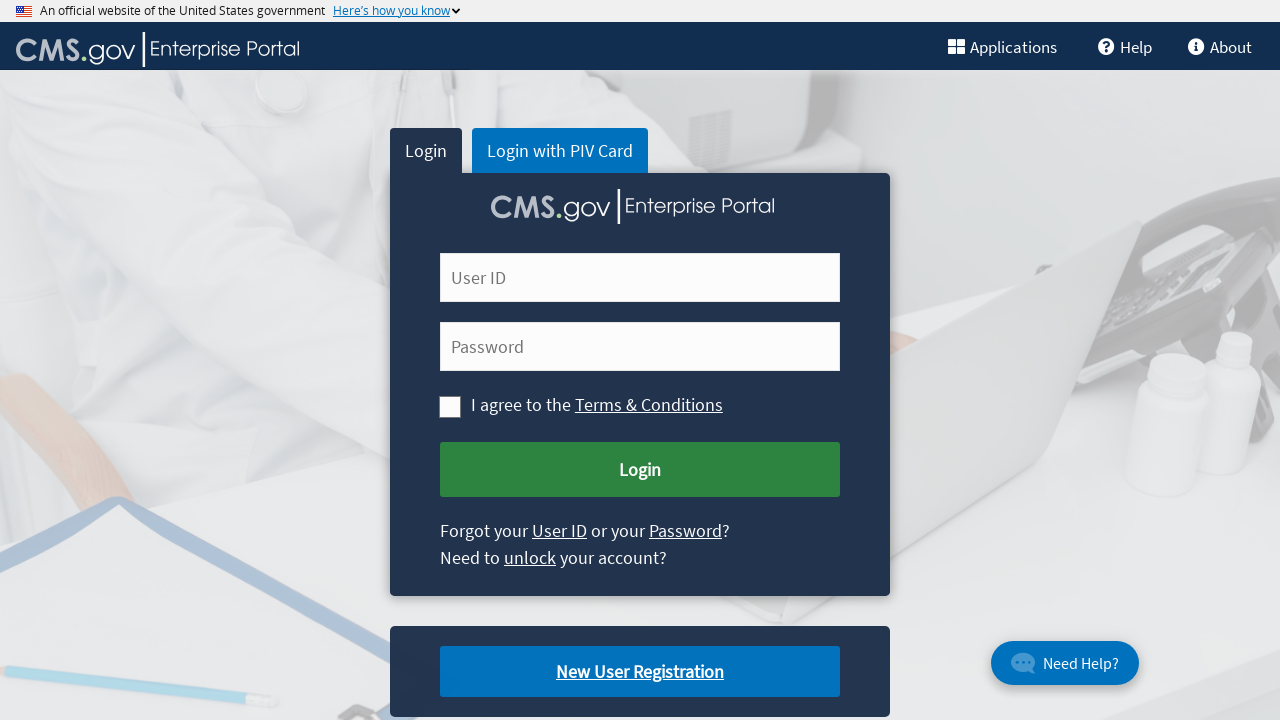

Located 'New User Registration' link element
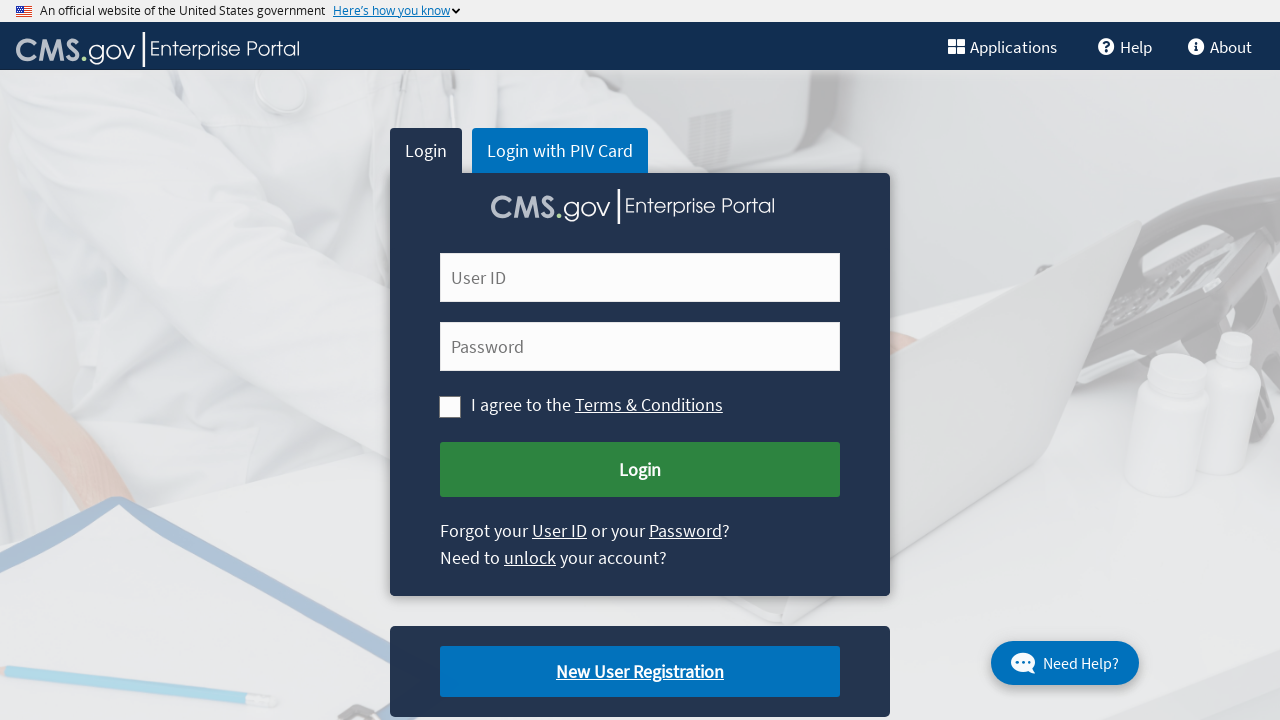

Waited for 'New User Registration' link to be ready
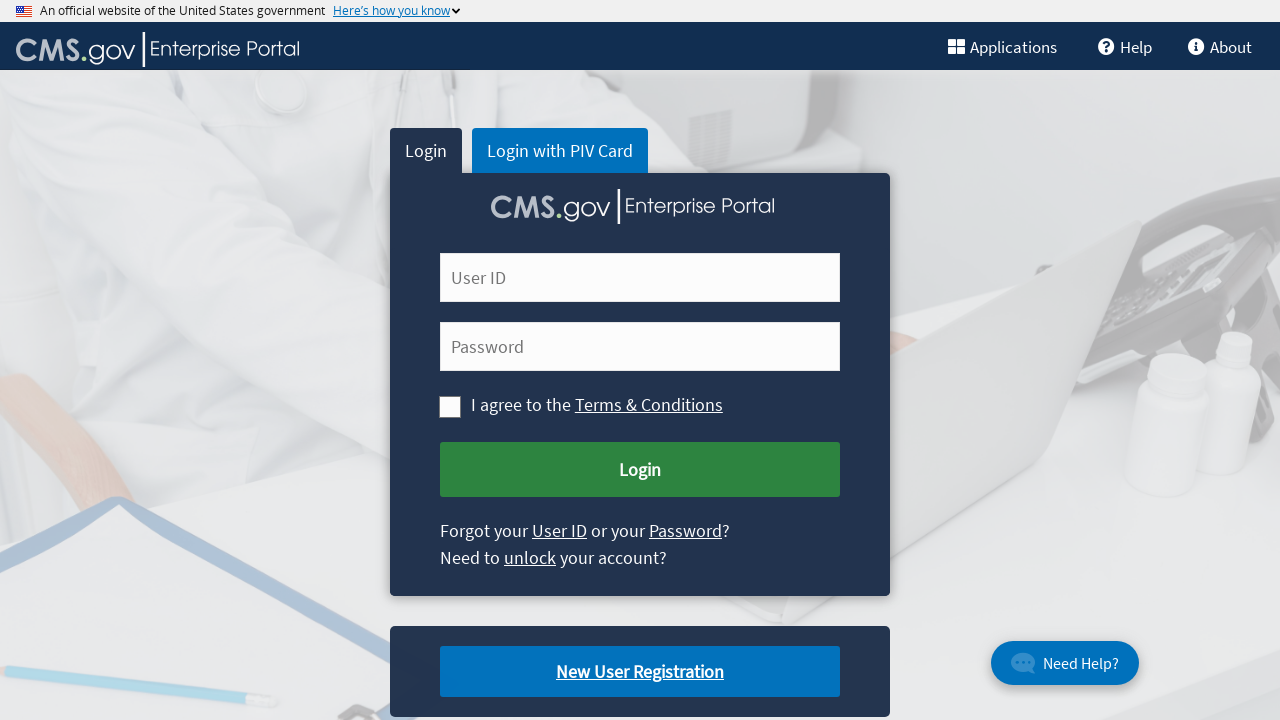

Retrieved text content: 'New User Registration'
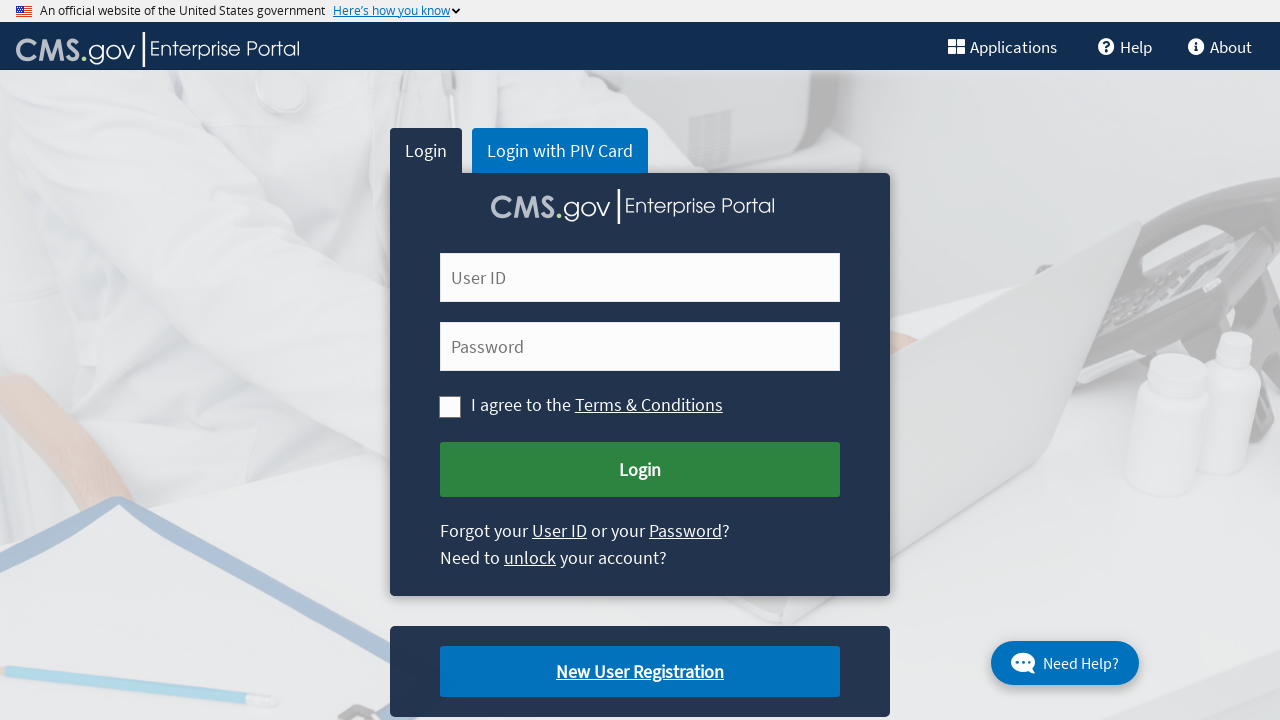

Printed text content to console
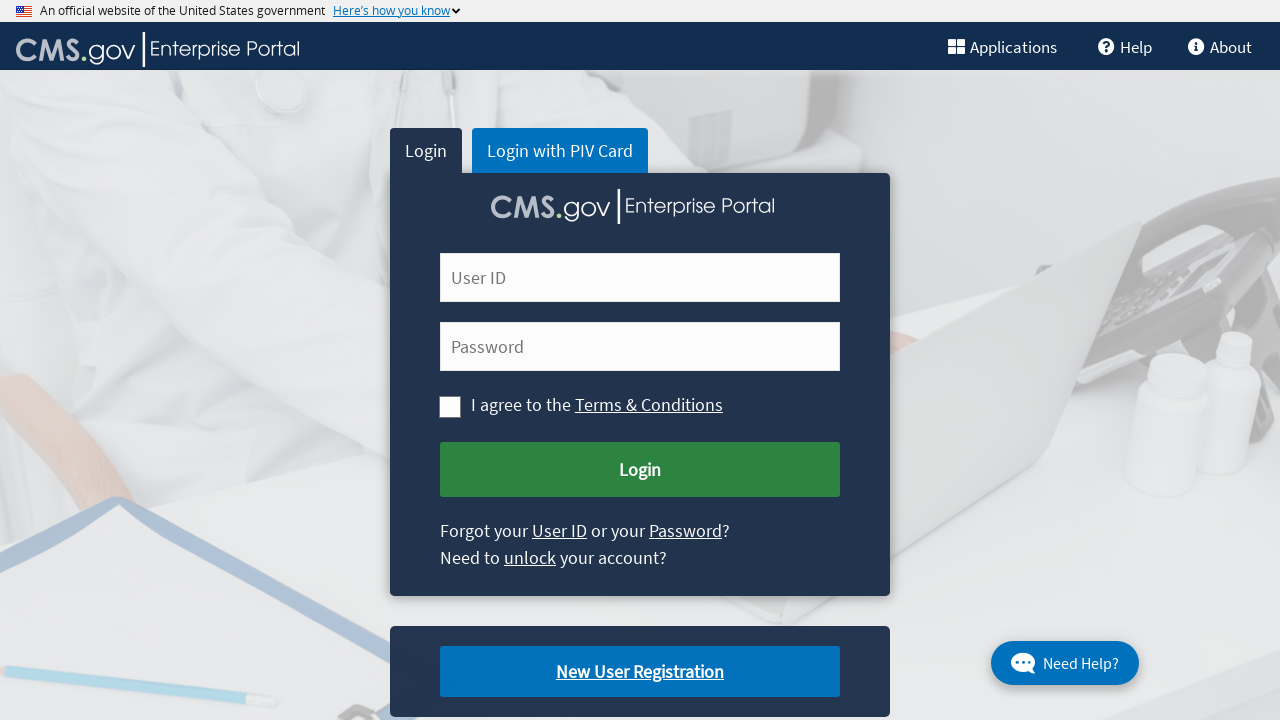

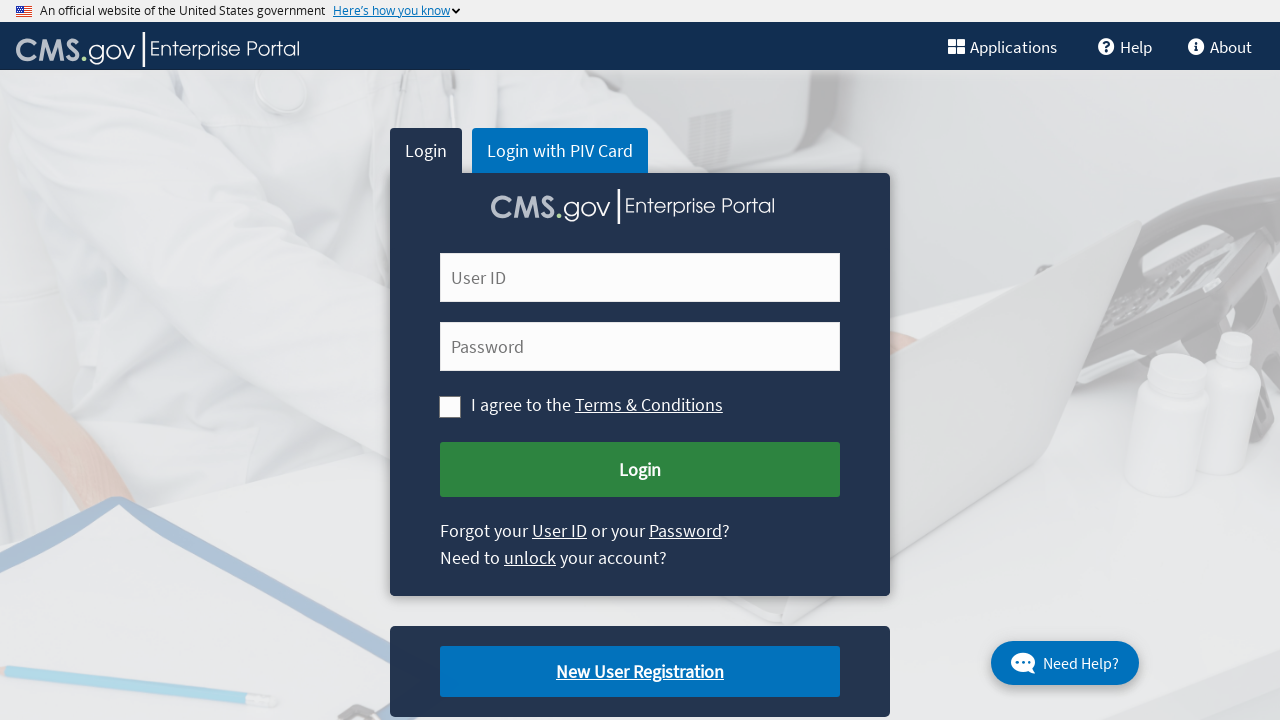